Tests window and tab handling functionality by navigating through dropdown menus to open new windows and tabs, then switching between them

Starting URL: https://www.leafground.com/dashboard.xhtml

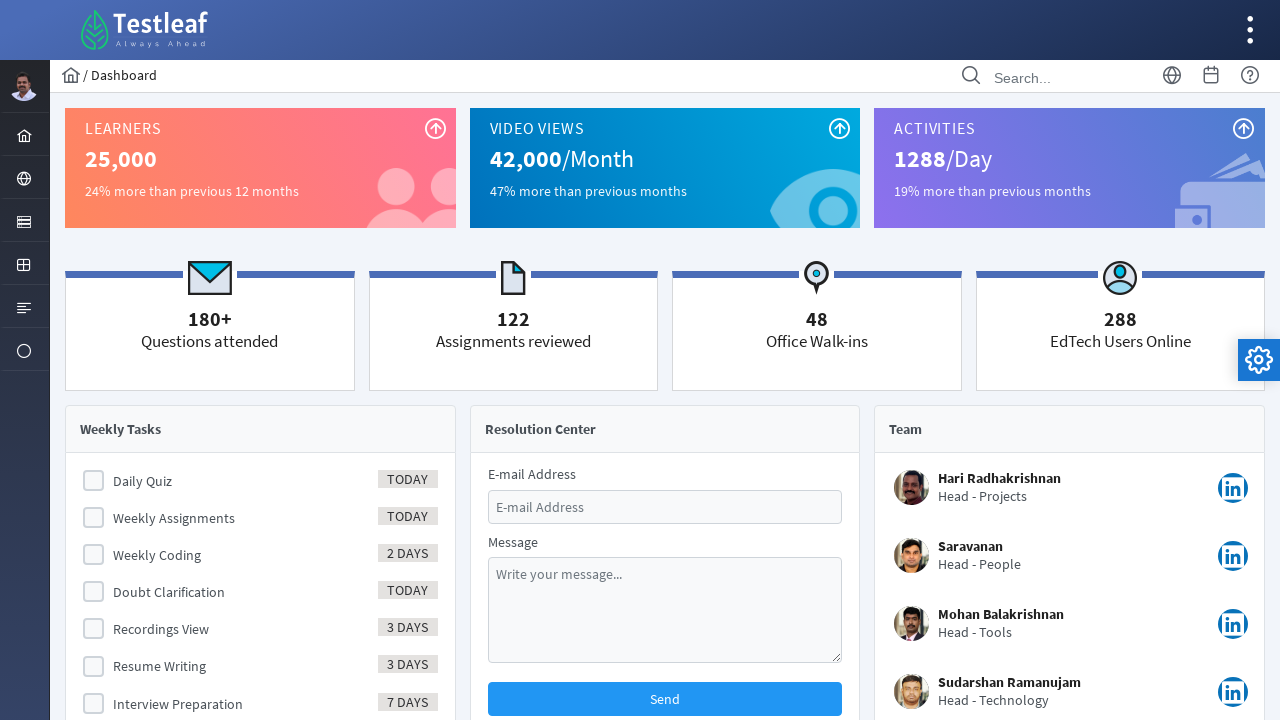

Hovered over dropdown menu at (24, 178) on #menuform\:j_idt39
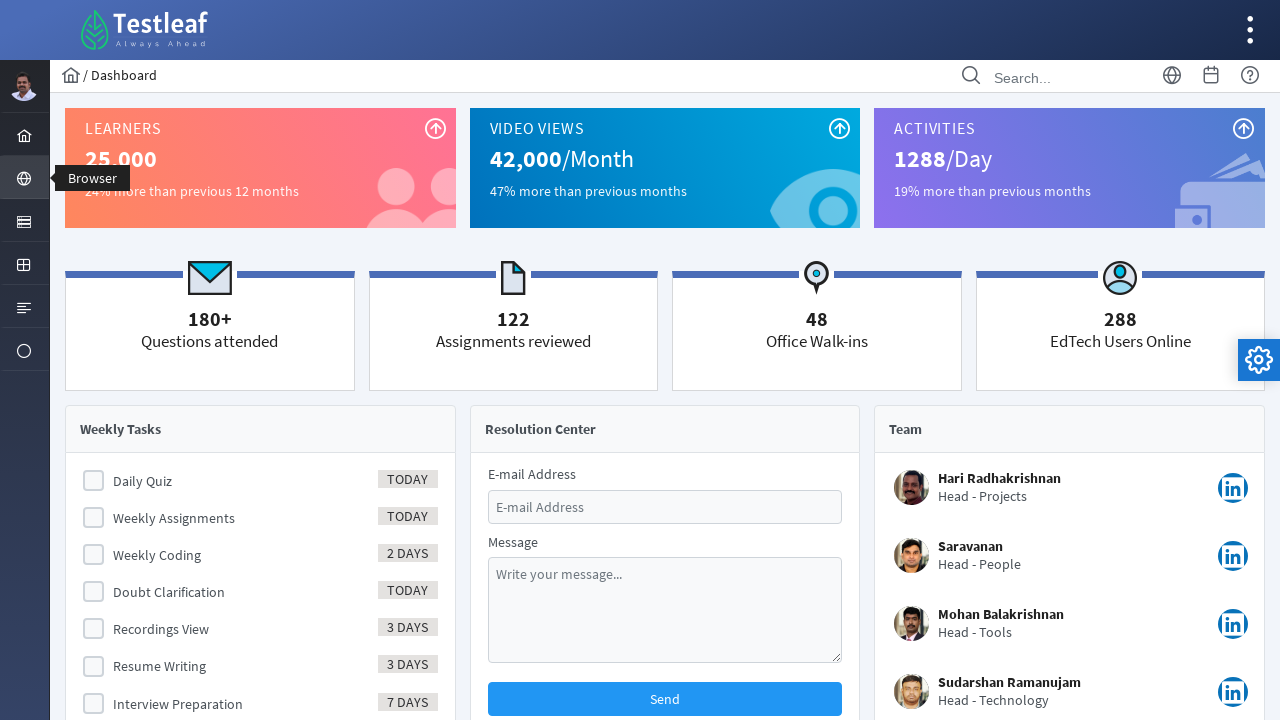

Clicked dropdown menu at (24, 178) on #menuform\:j_idt39
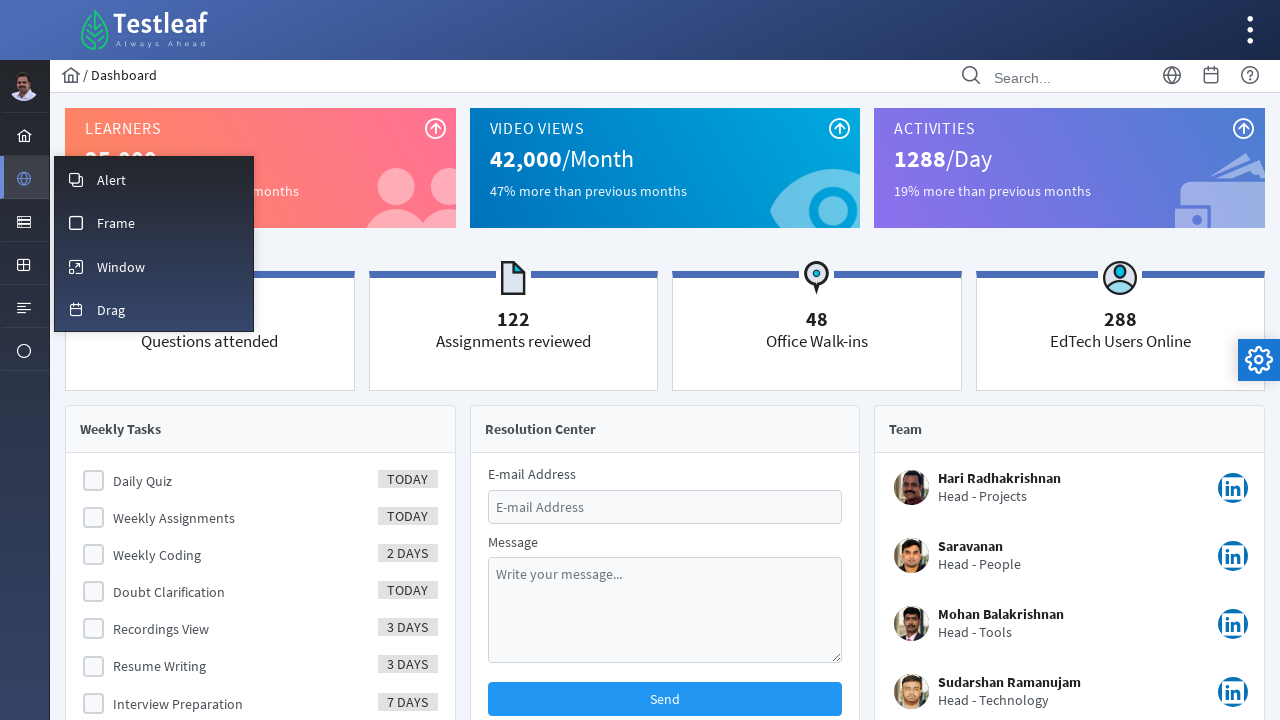

Clicked on Window option in dropdown menu at (121, 267) on xpath=//span[contains(text(),'Window')]
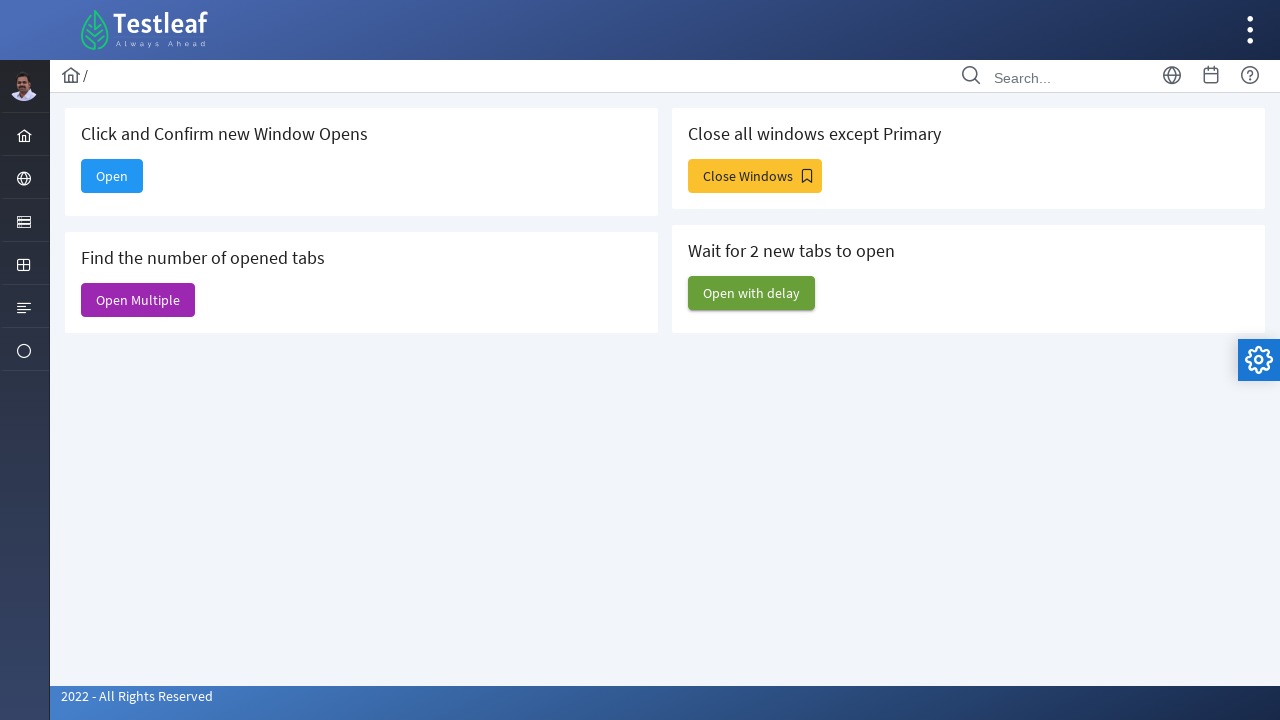

Clicked Open button to create new window at (112, 176) on xpath=//button[@id='j_idt88:new']//span[contains(text(),'Open')]
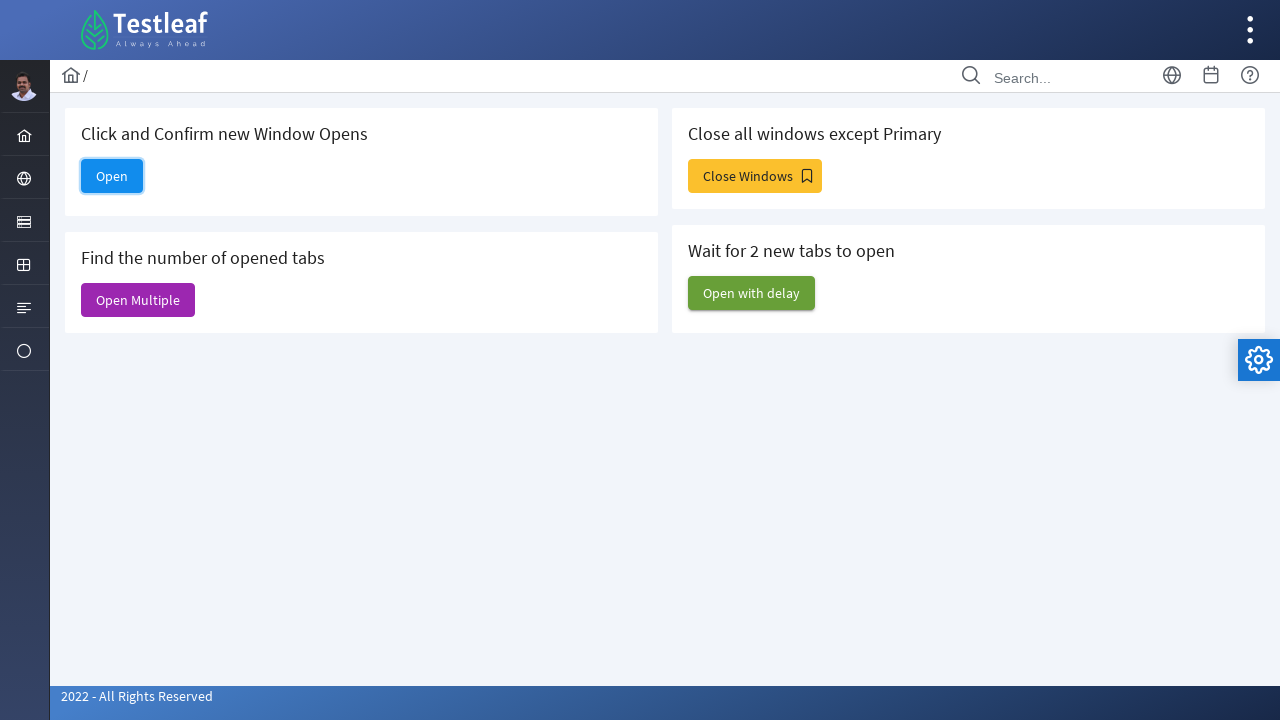

Retrieved list of all open pages/tabs
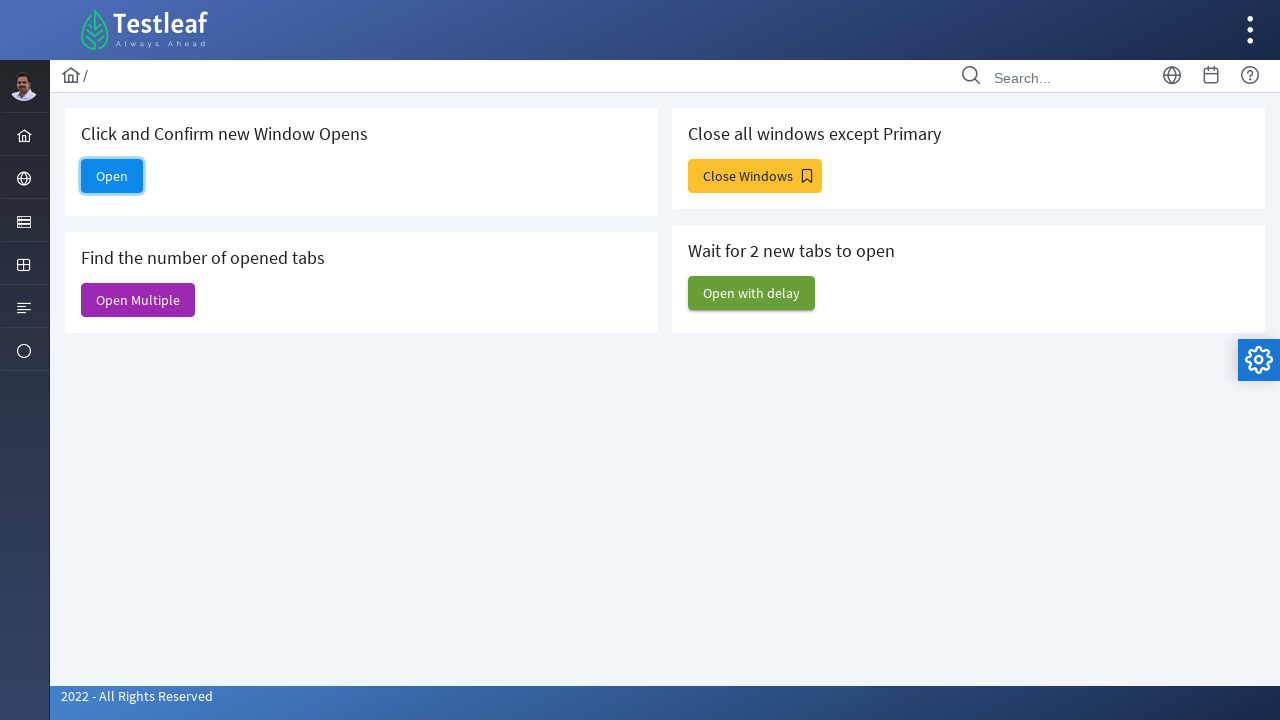

Clicked Open Multiple button to open multiple windows at (138, 300) on xpath=//span[contains(text(),'Open Multiple')]
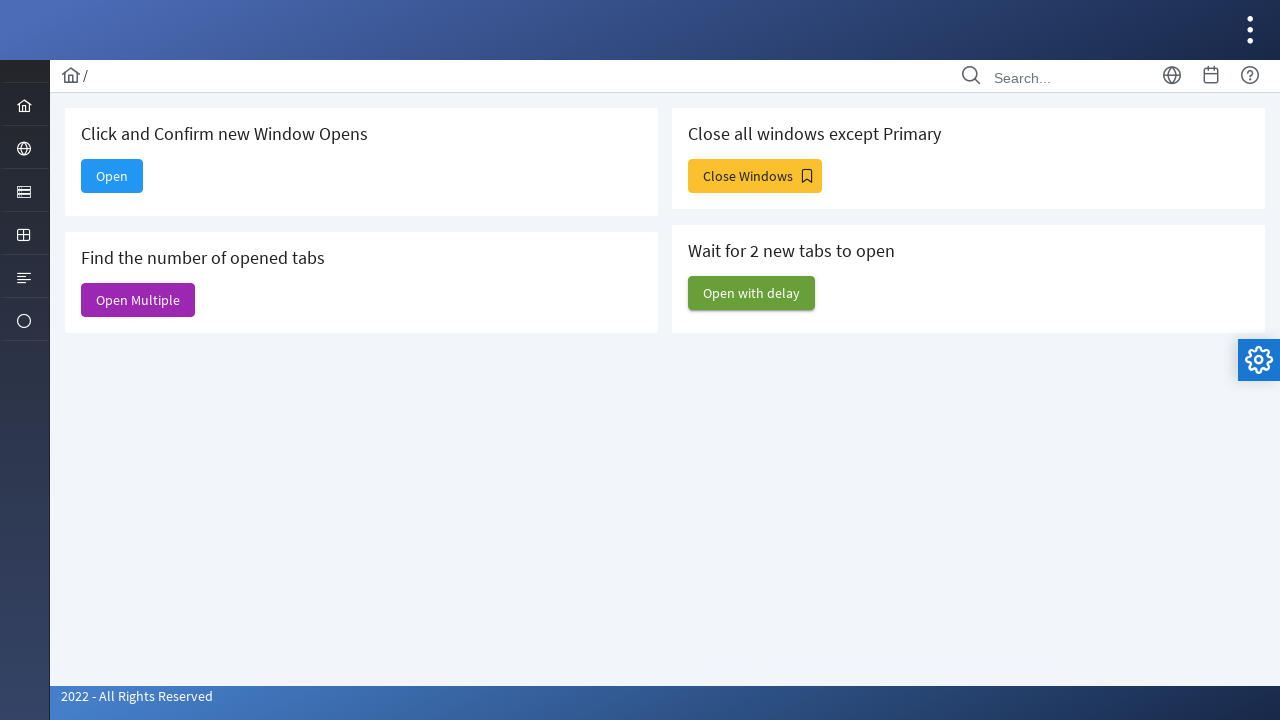

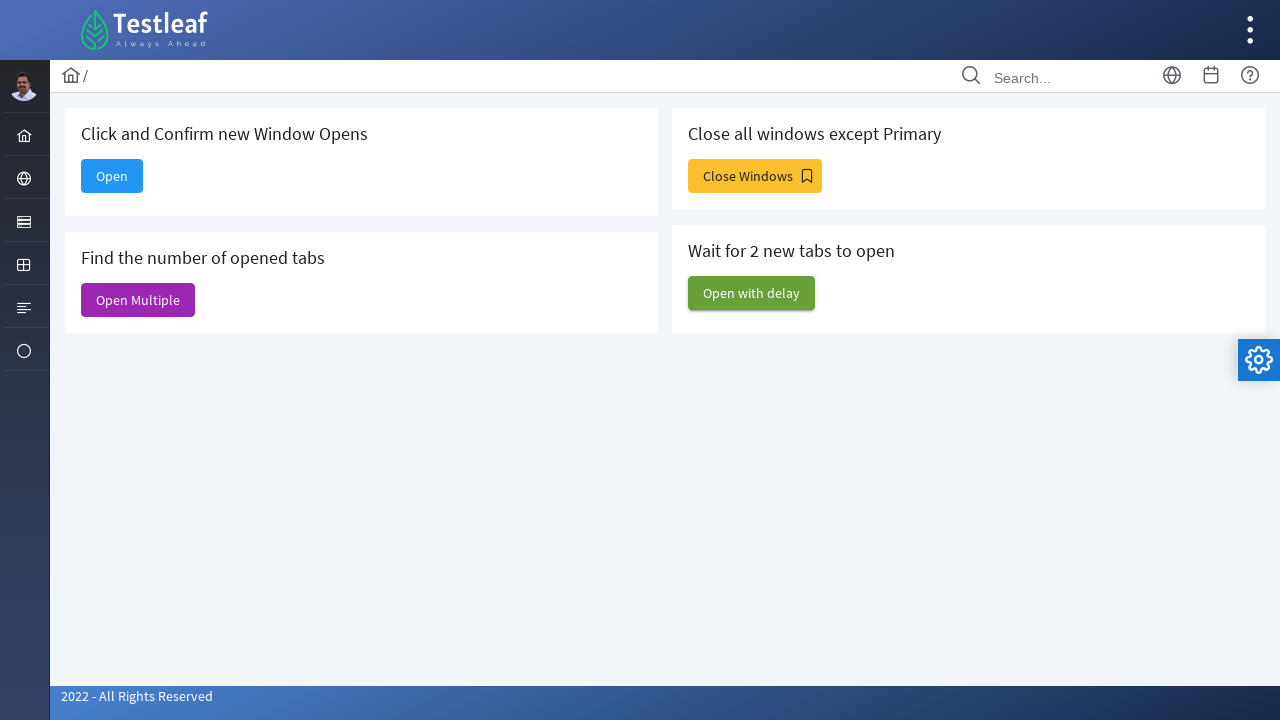